Tests clicking the EAT! button to search for food and verify boundary circle and truck icons appear

Starting URL: https://d3n9iqvbhzuqoh.cloudfront.net/

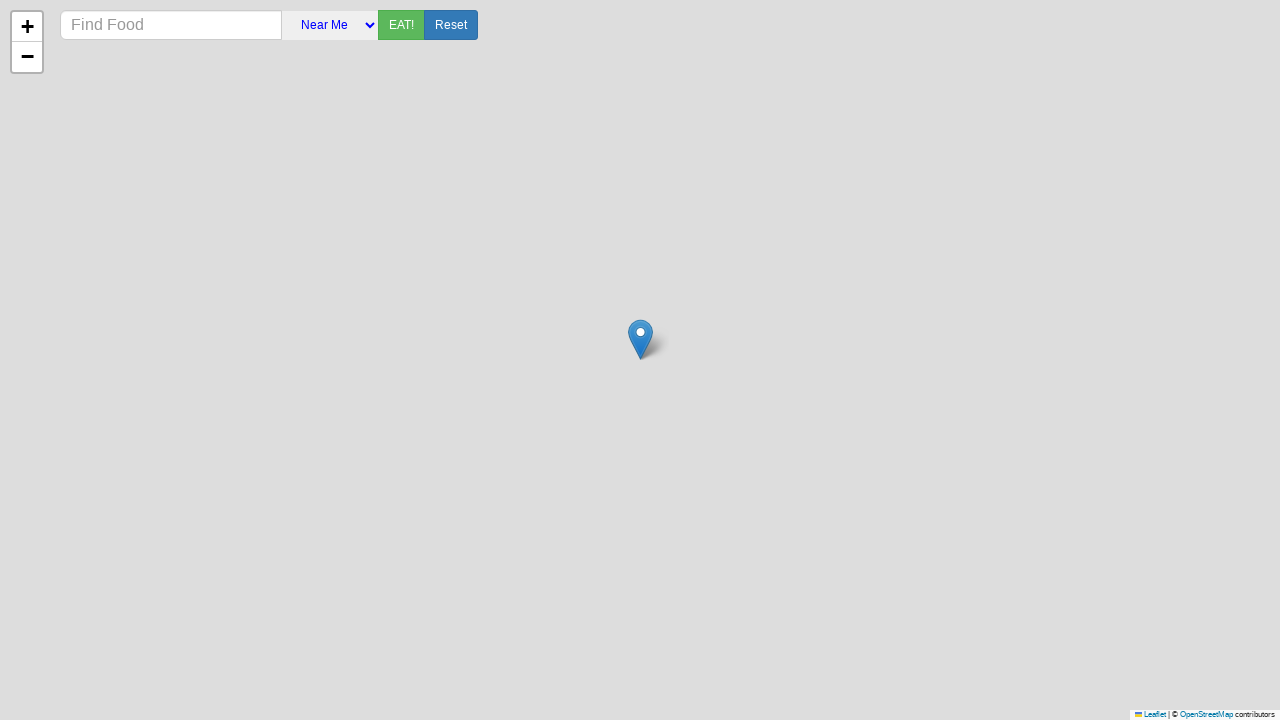

Map container loaded
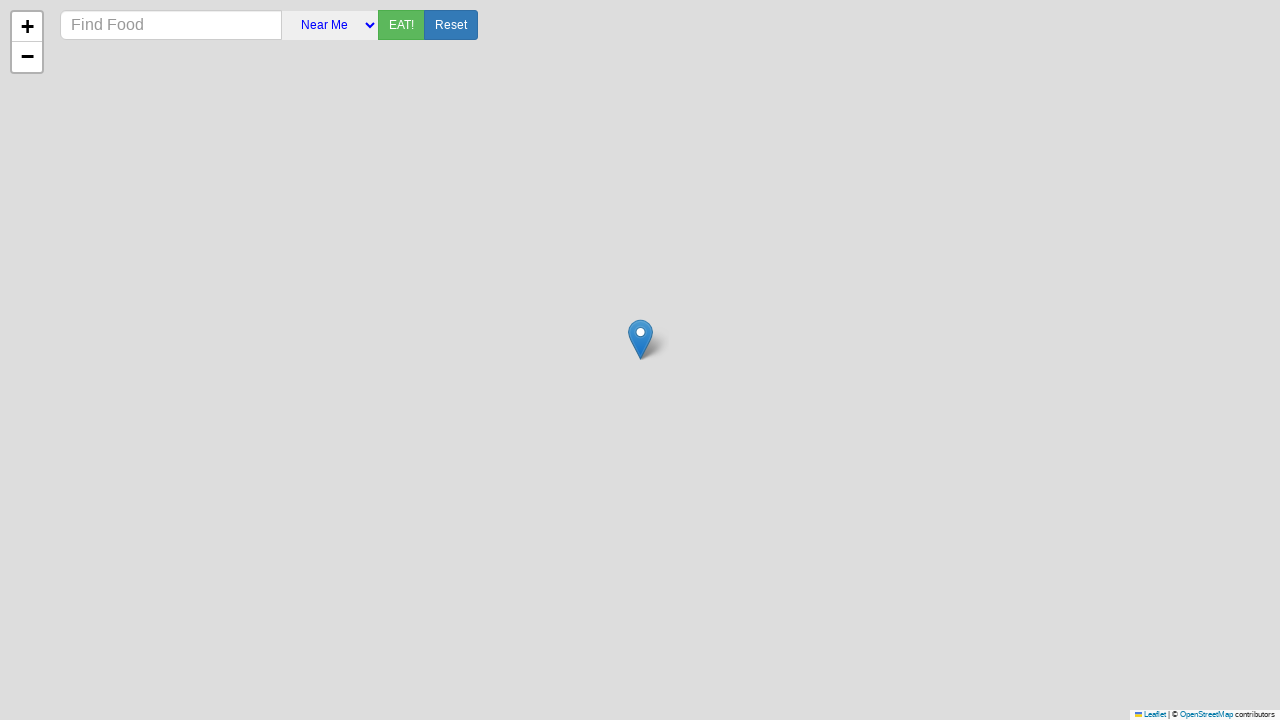

Clicked the EAT! button to search for food at (401, 25) on button:has-text("EAT!")
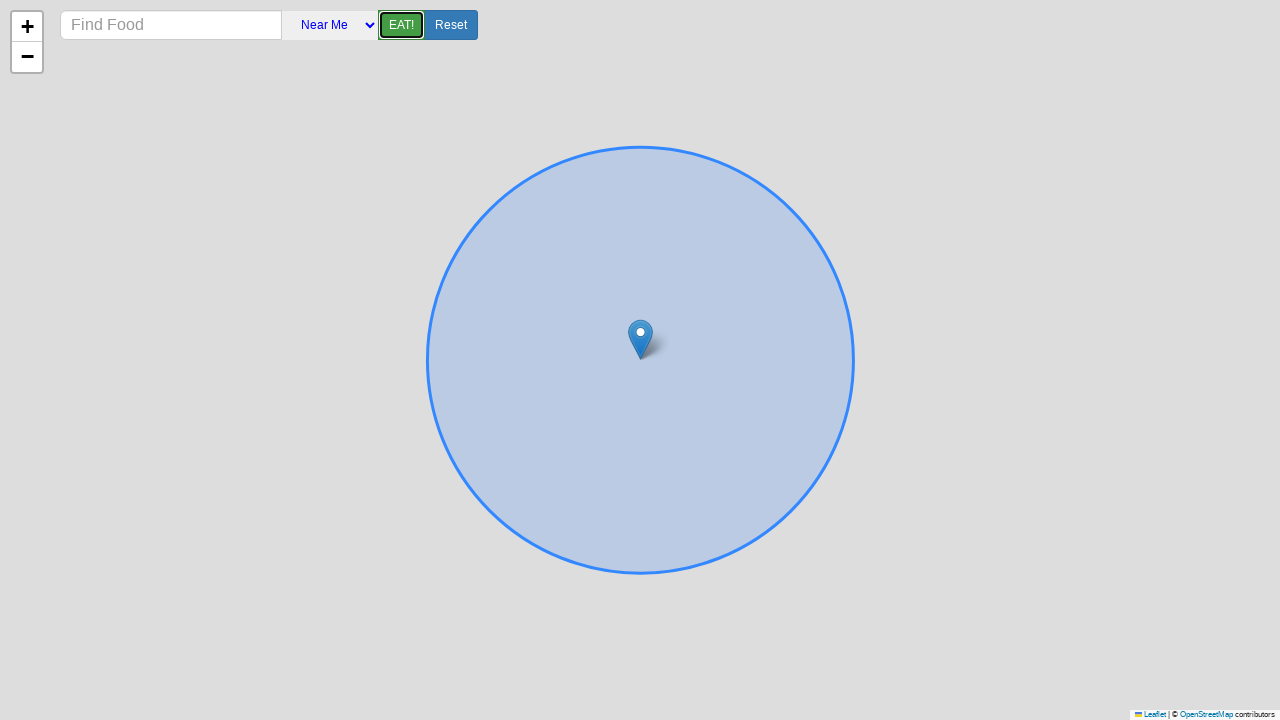

Boundary circle appeared on map
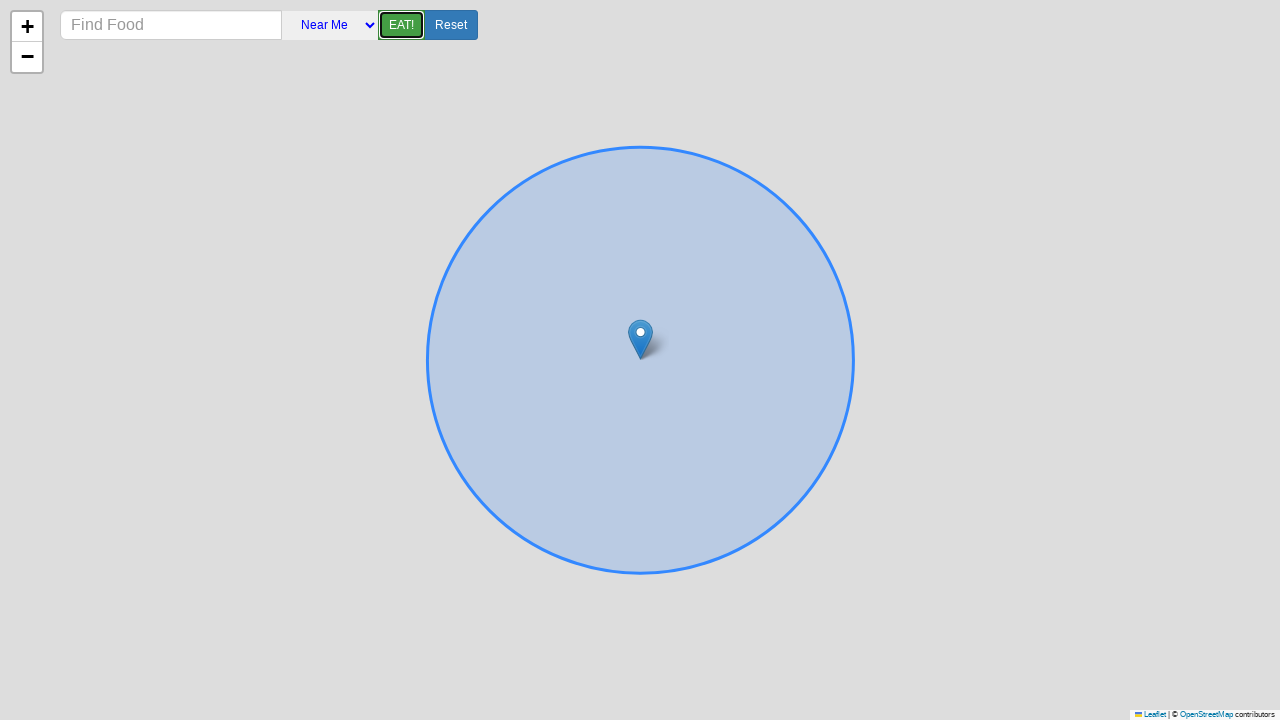

Truck icons appeared inside boundary circle
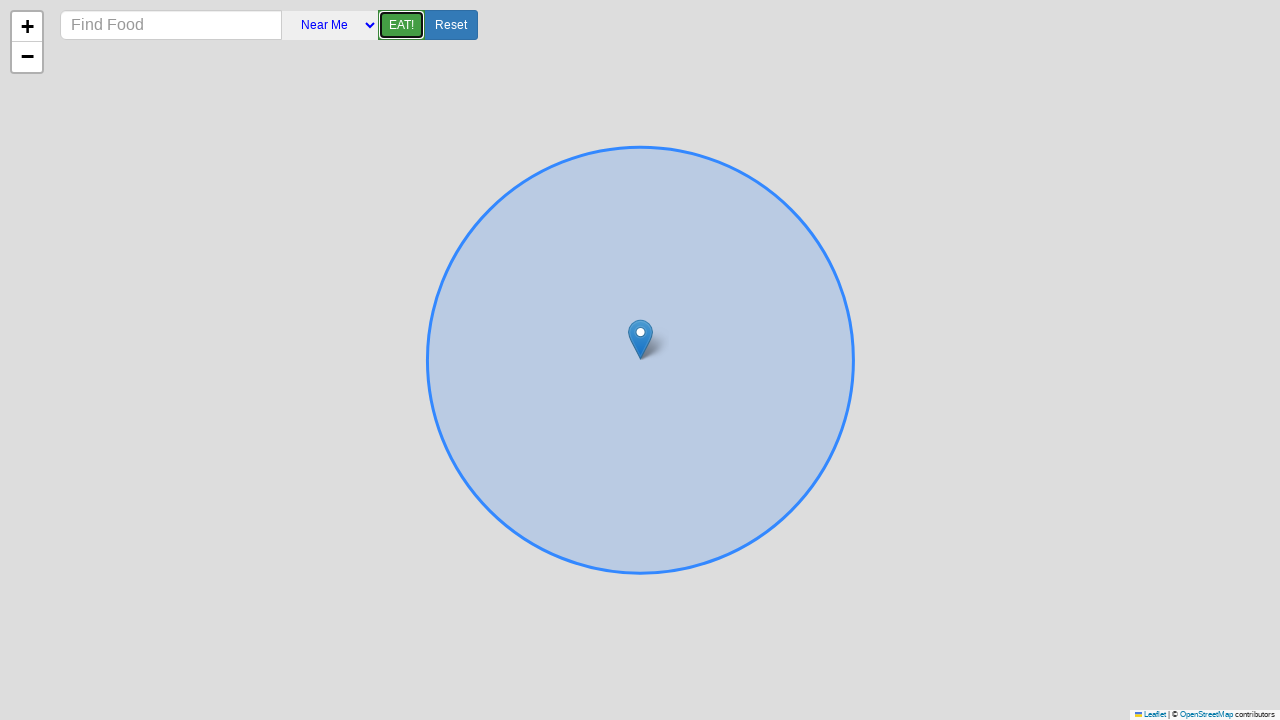

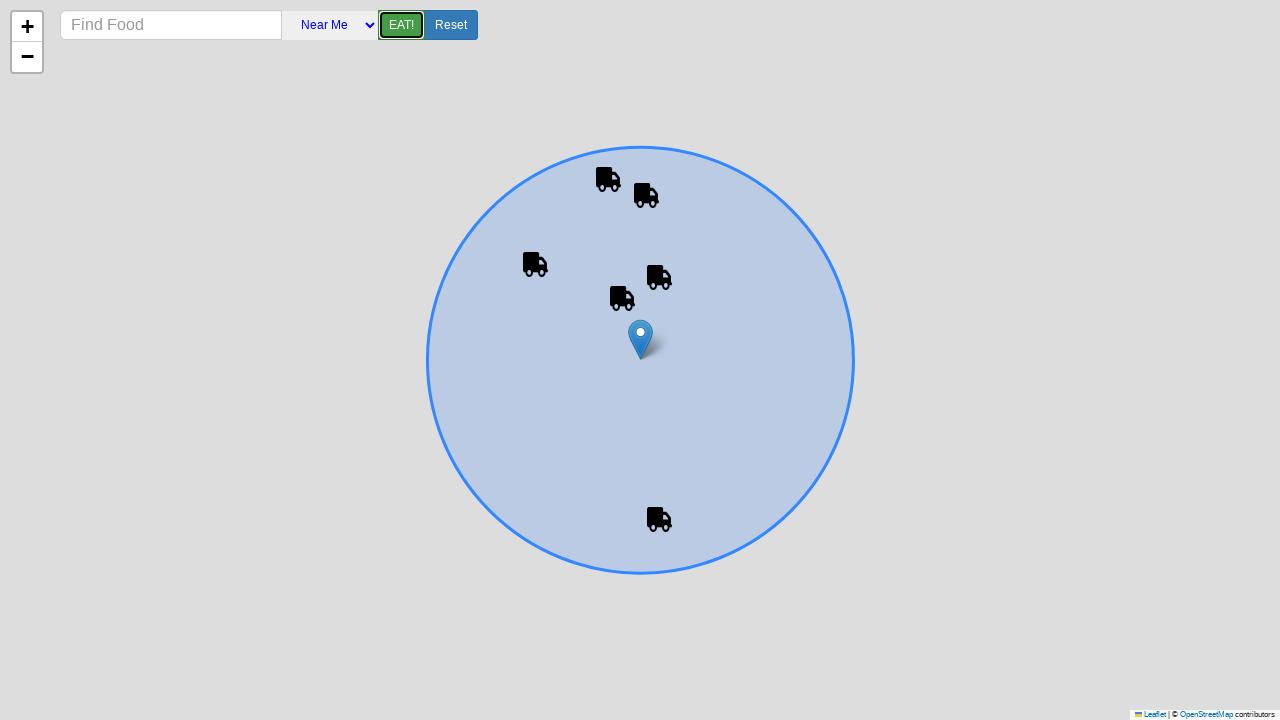